Tests TodoMVC React app by navigating to the React version and adding a todo item to the list

Starting URL: https://todomvc.com/

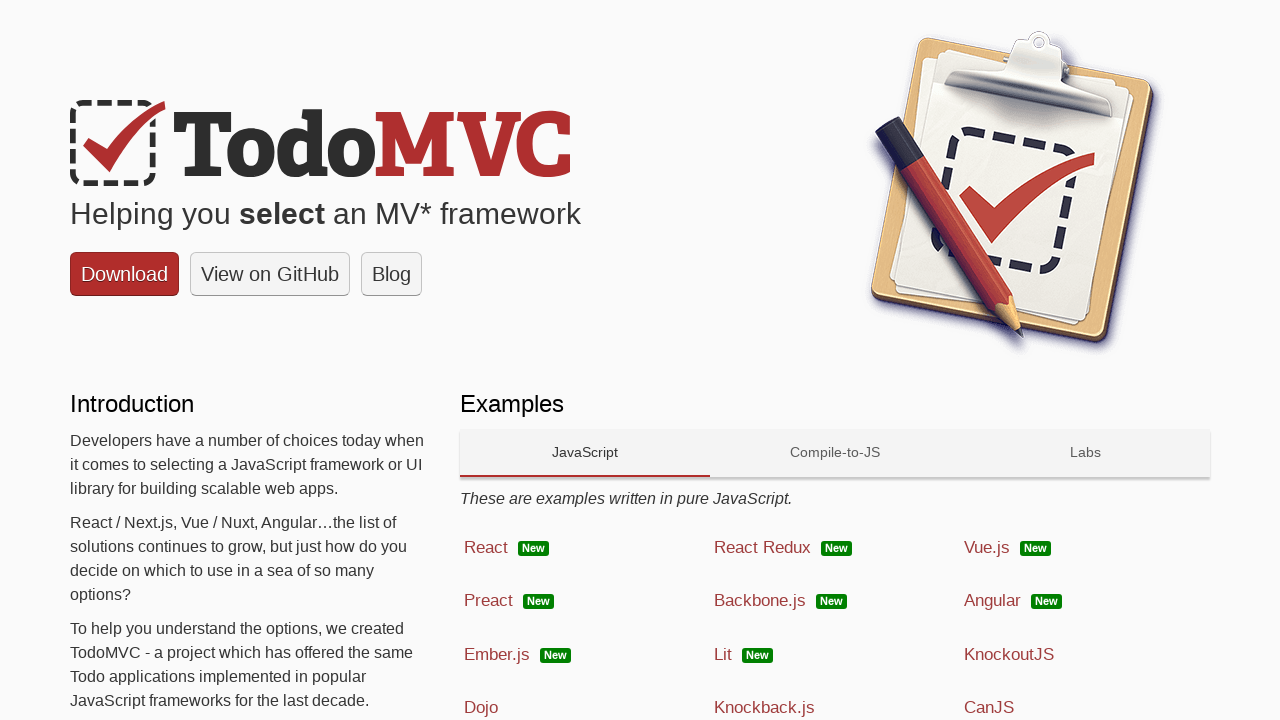

Scrolled down to reveal app list
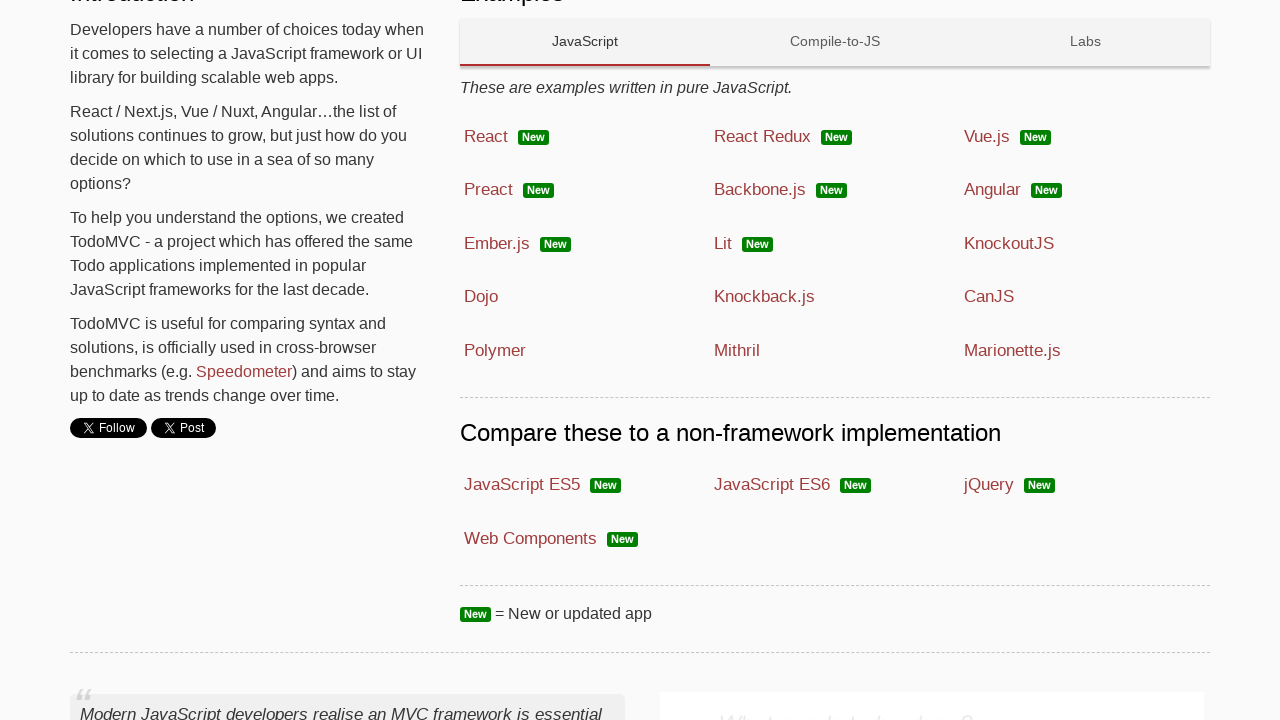

Clicked on the React app link at (486, 136) on .js-app-list:nth-child(1) li:nth-child(1) .link
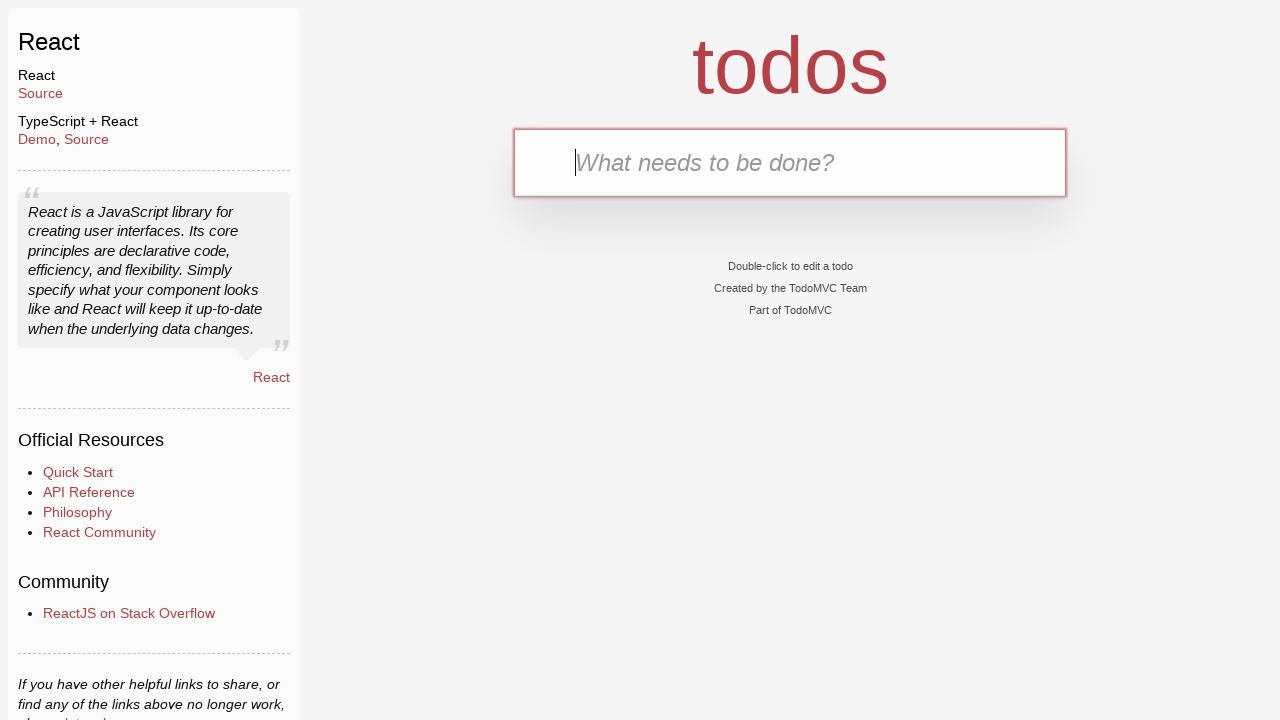

Todo input field loaded
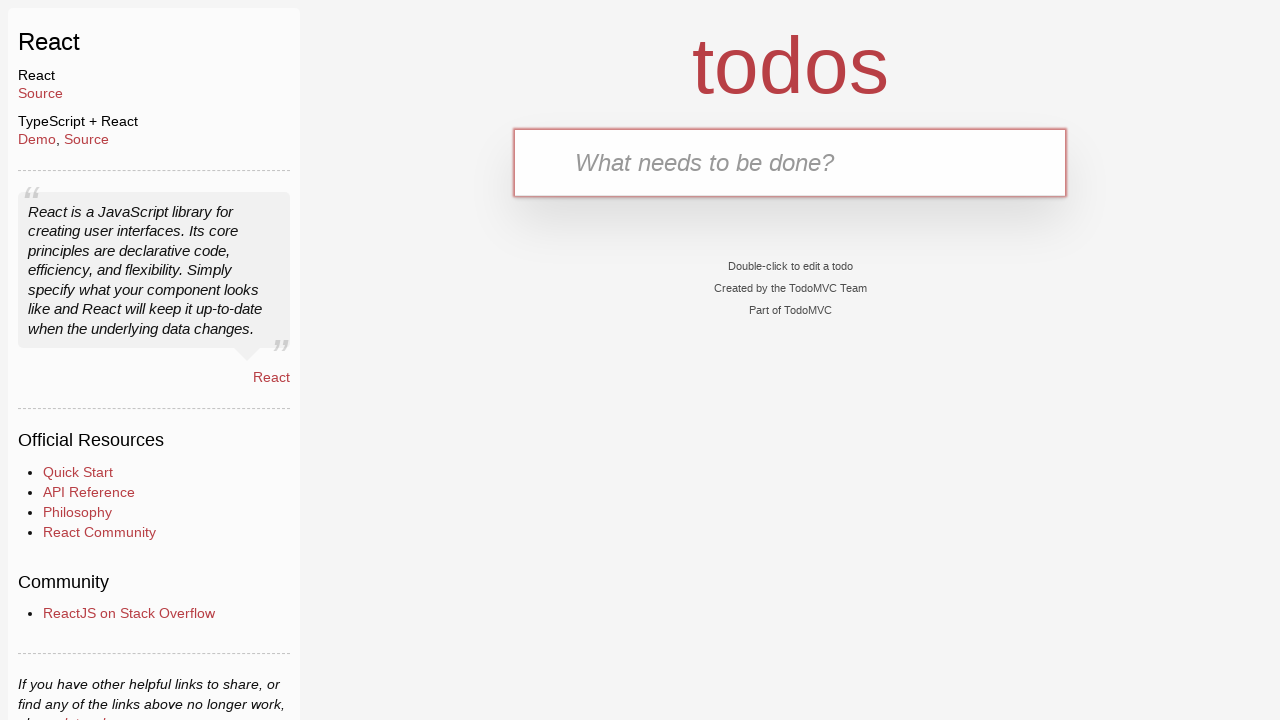

Clicked on the todo input field at (790, 162) on #todo-input
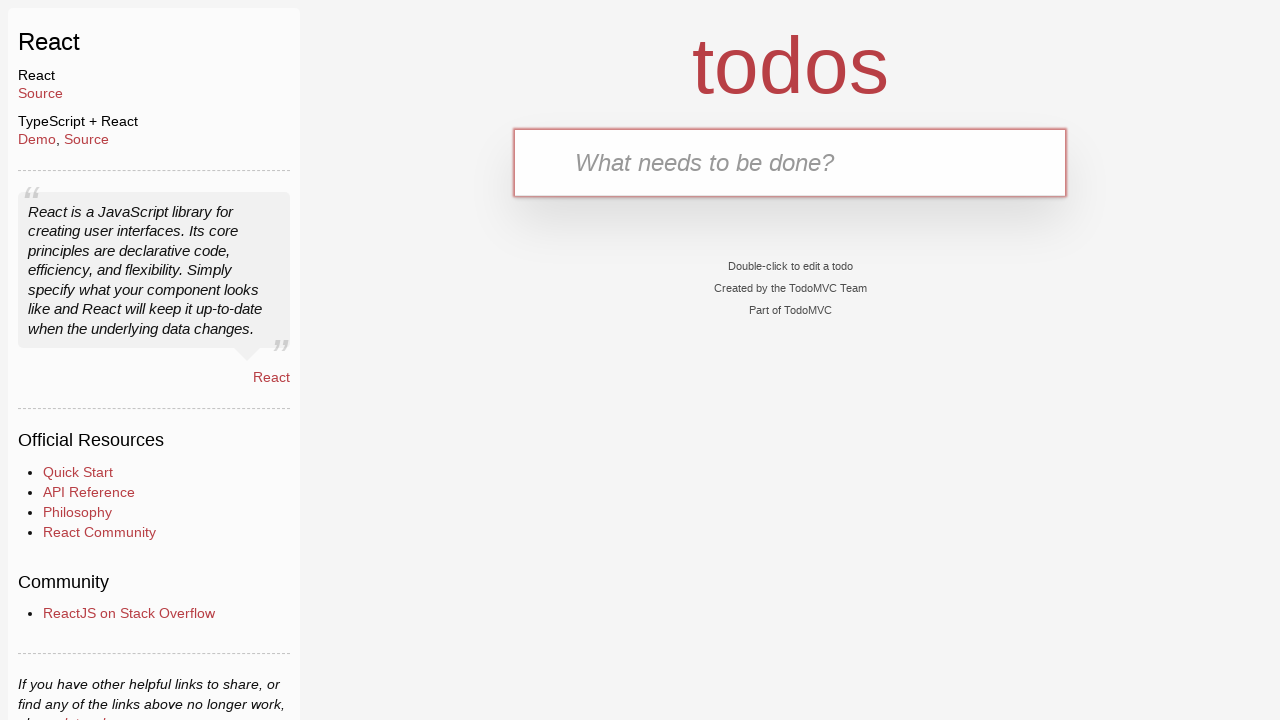

Filled todo input with 'Buy groceries for the week' on #todo-input
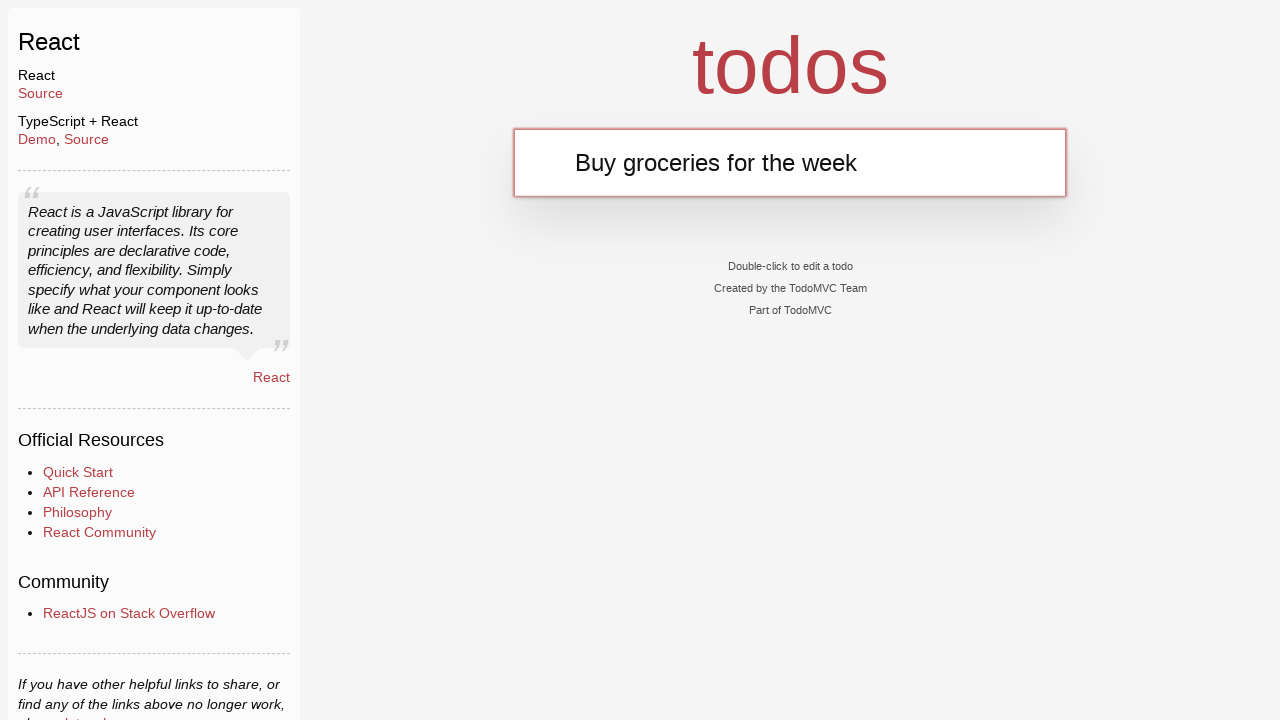

Pressed Enter to submit the todo item on #todo-input
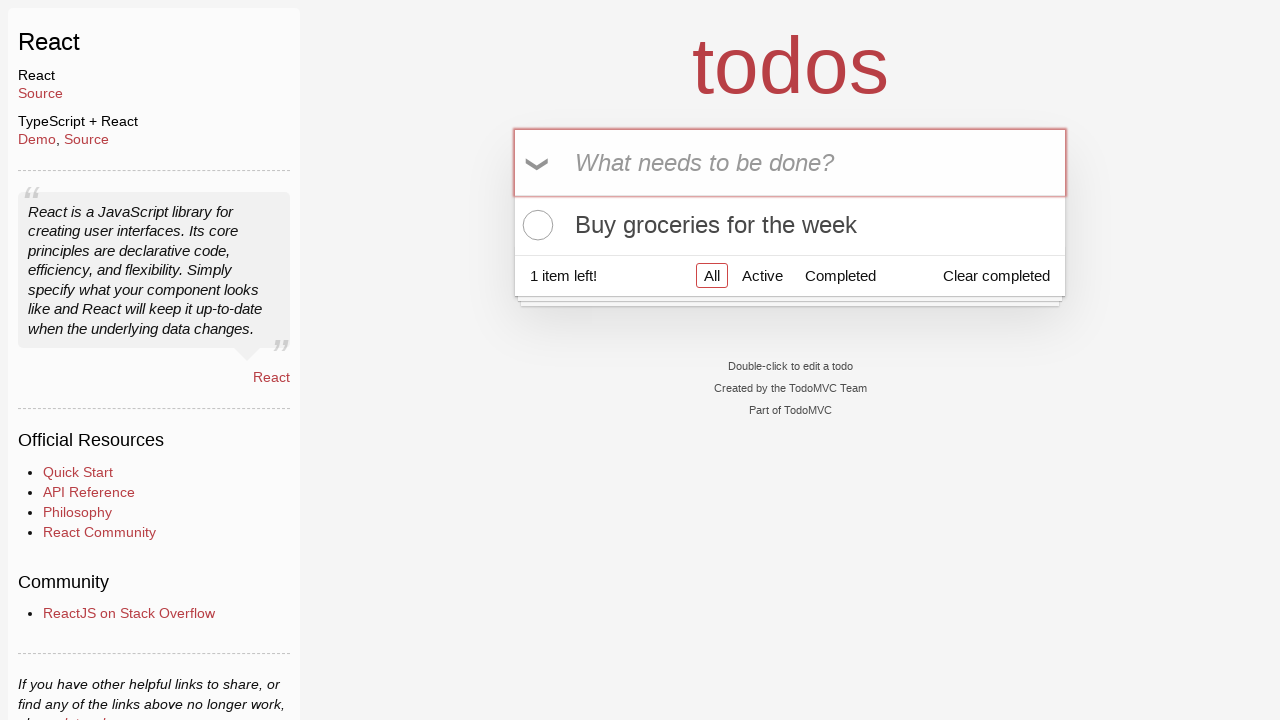

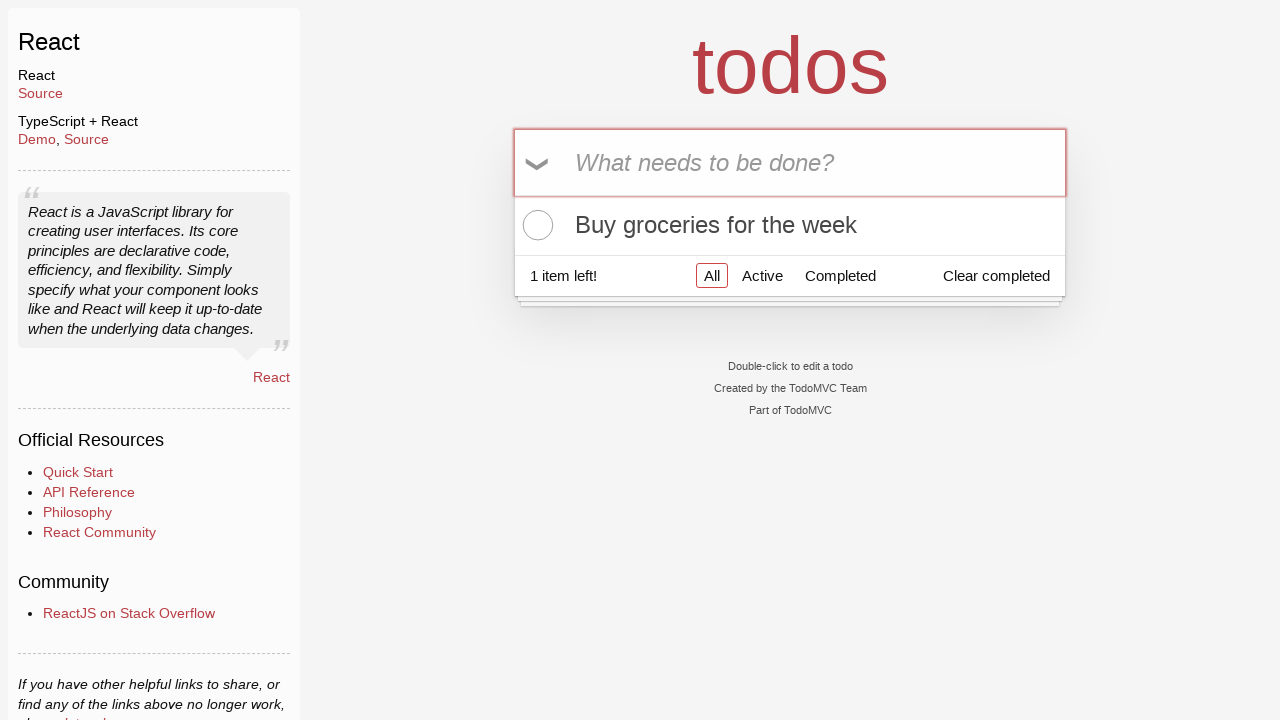